Tests iframe handling by switching to an iframe named "globalSqa" and locating an element within the iframe content

Starting URL: https://www.globalsqa.com/demo-site/frames-and-windows/#iFrame

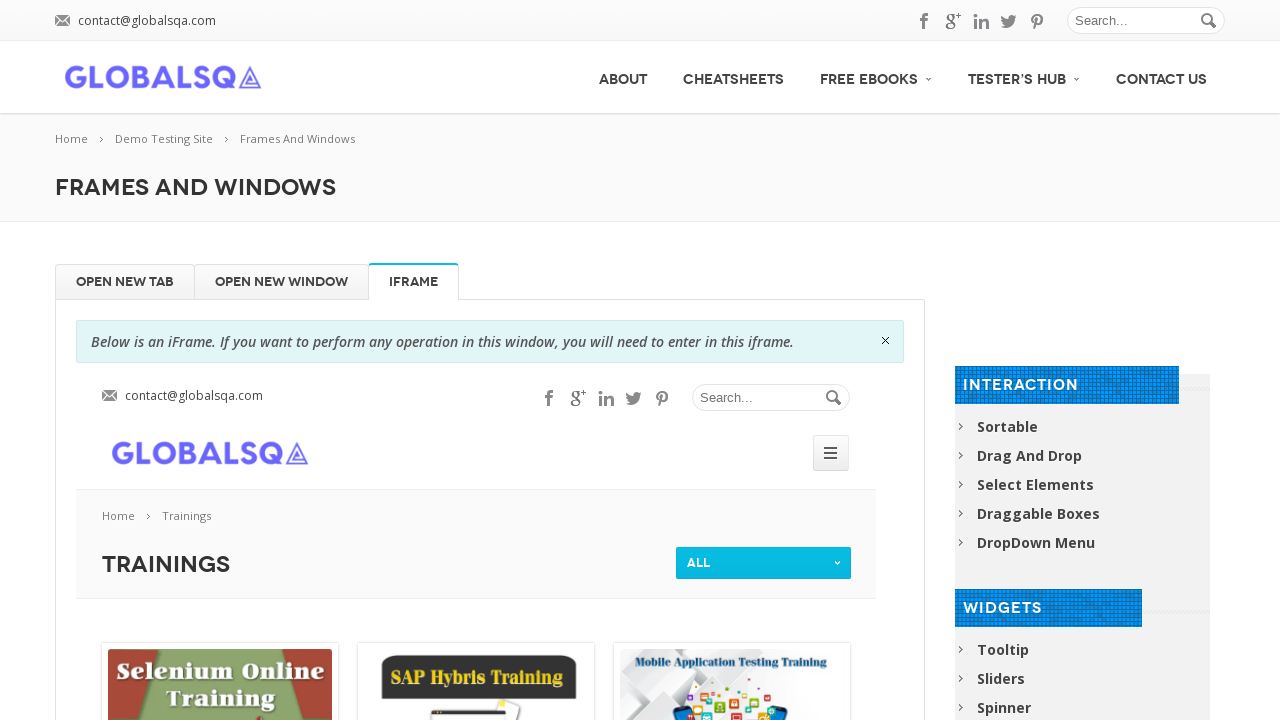

Navigated to GlobalSqa frames and windows demo page
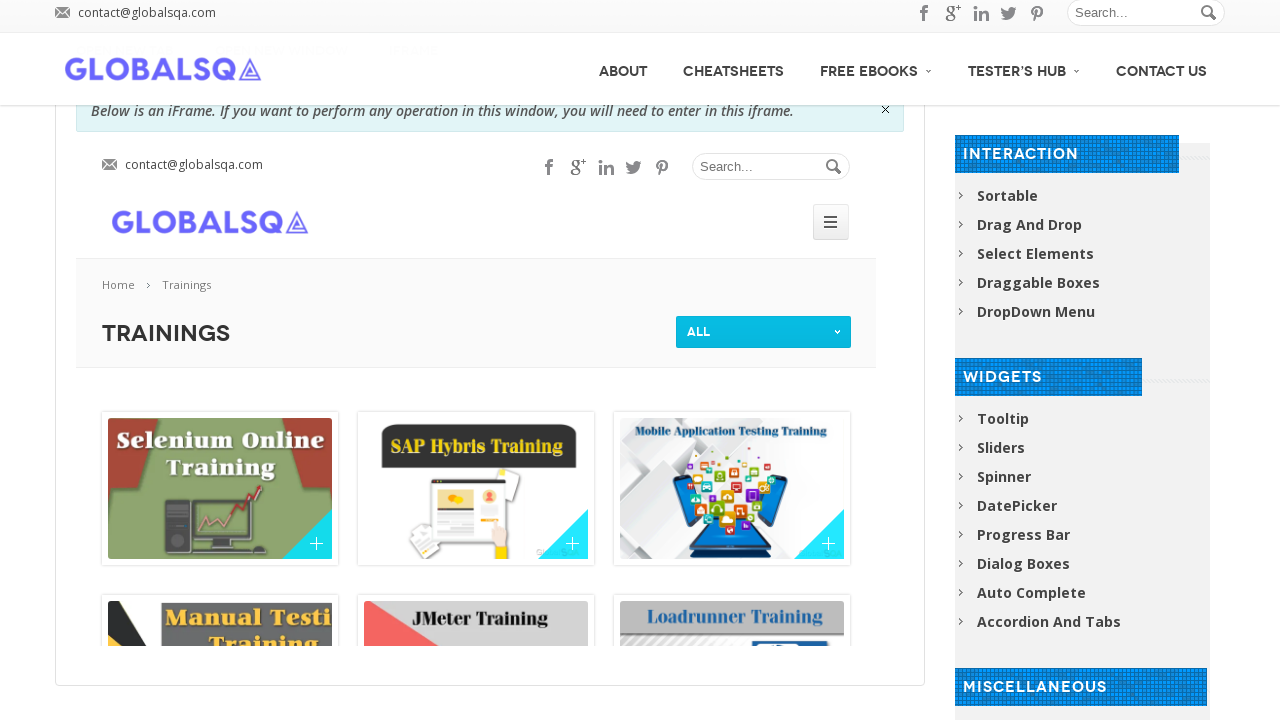

Located iframe with name 'globalSqa'
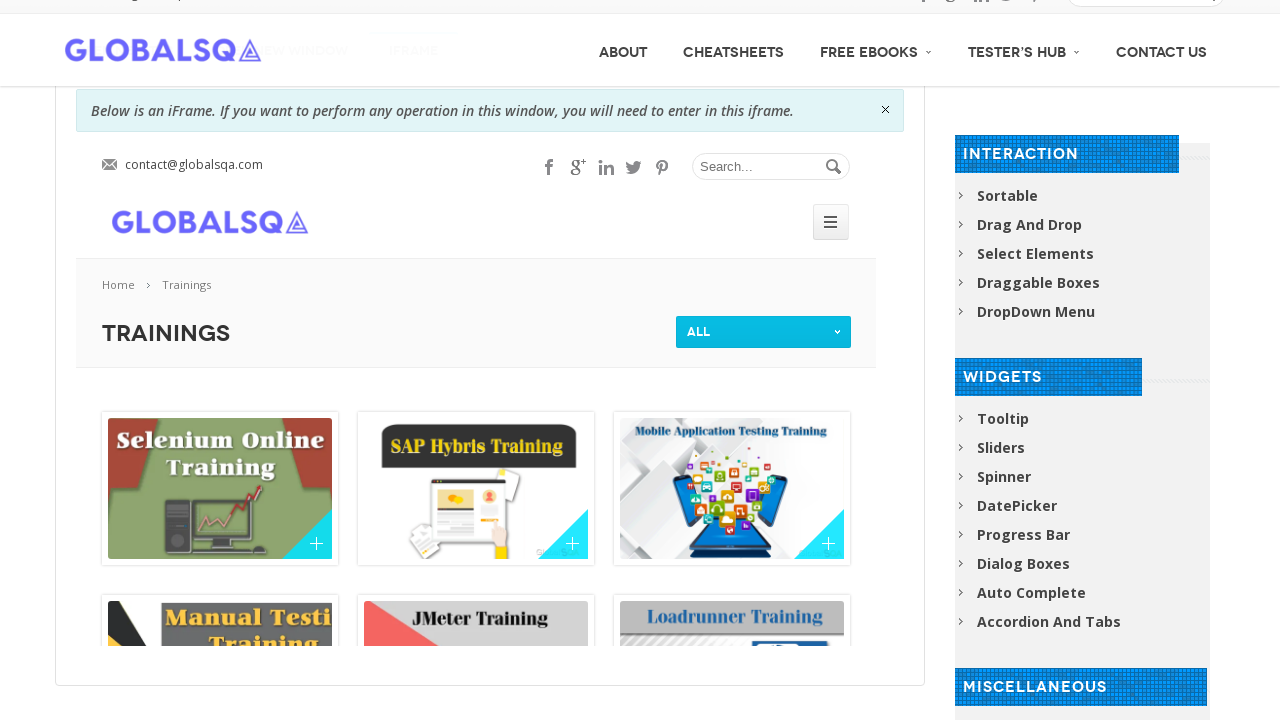

Waited for portfolio item image to load in iframe
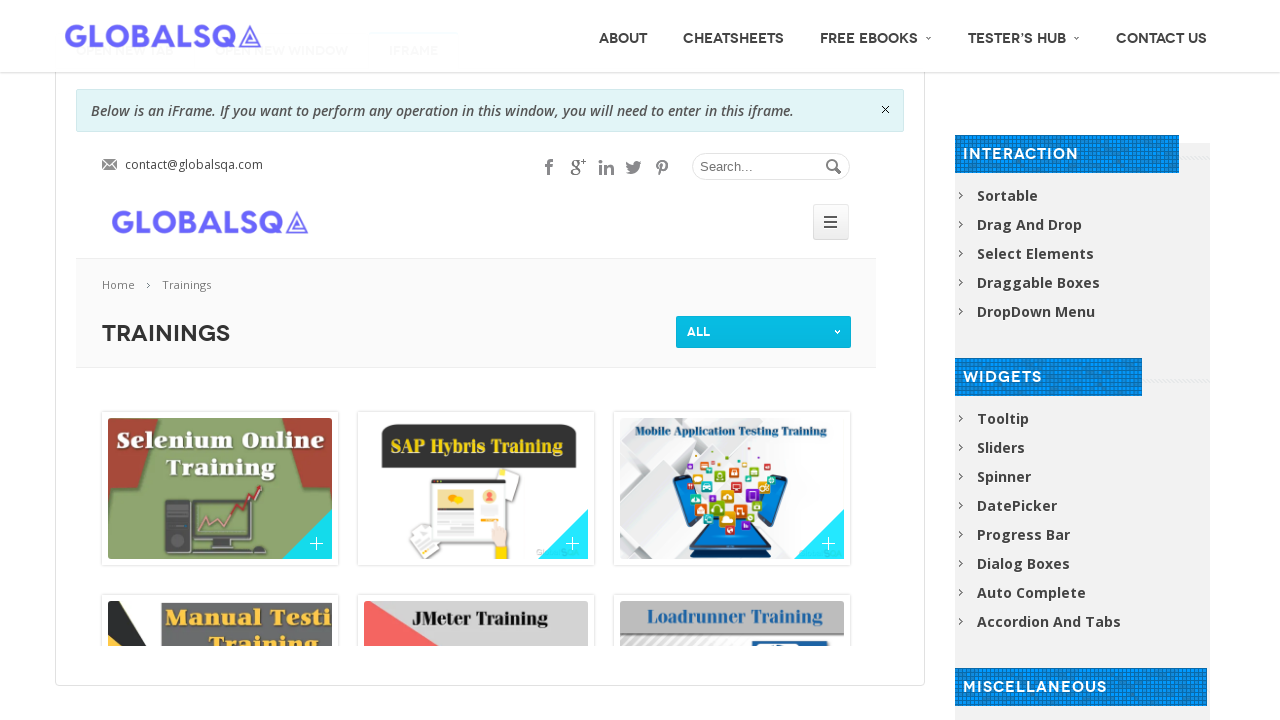

Located portfolio item image element in iframe
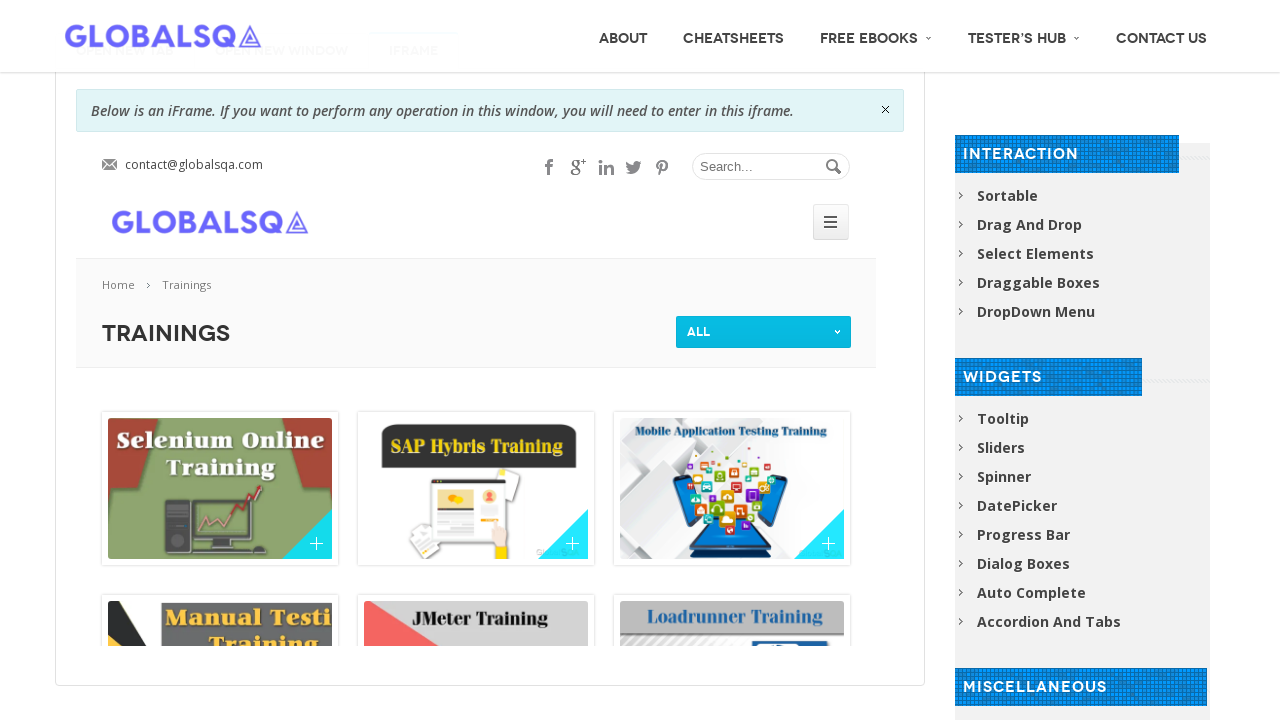

Verified portfolio item image is visible
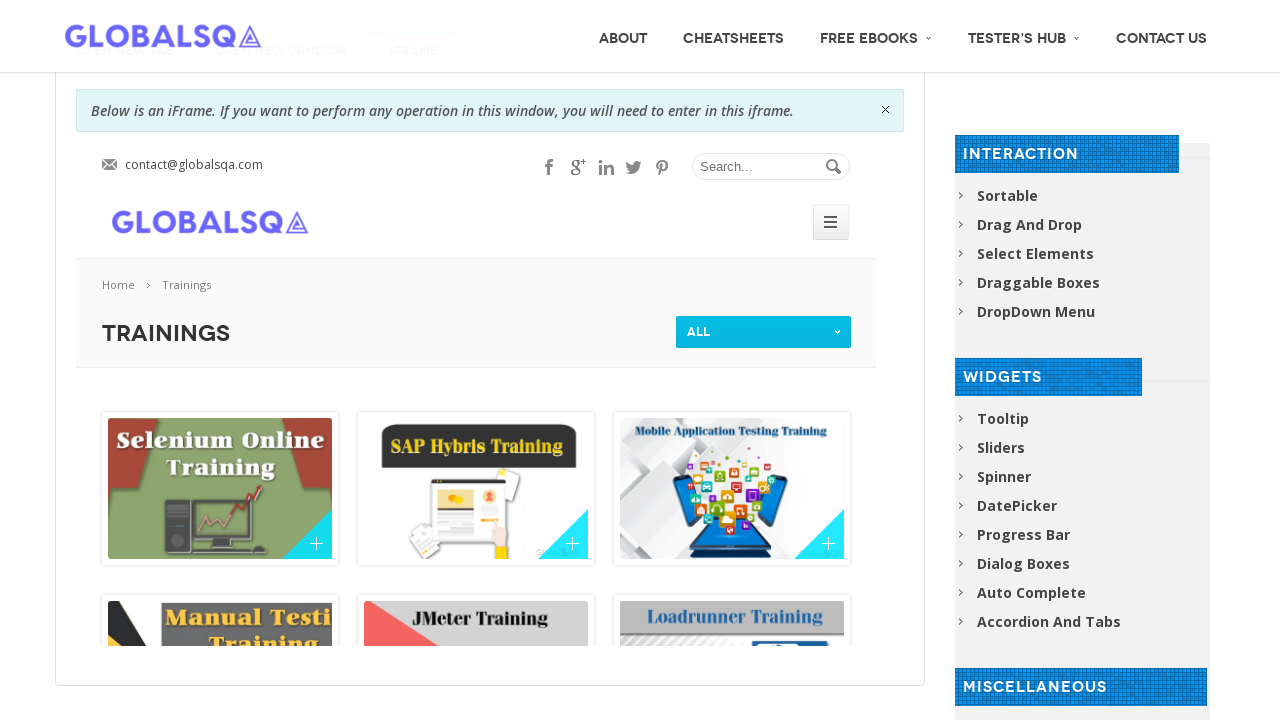

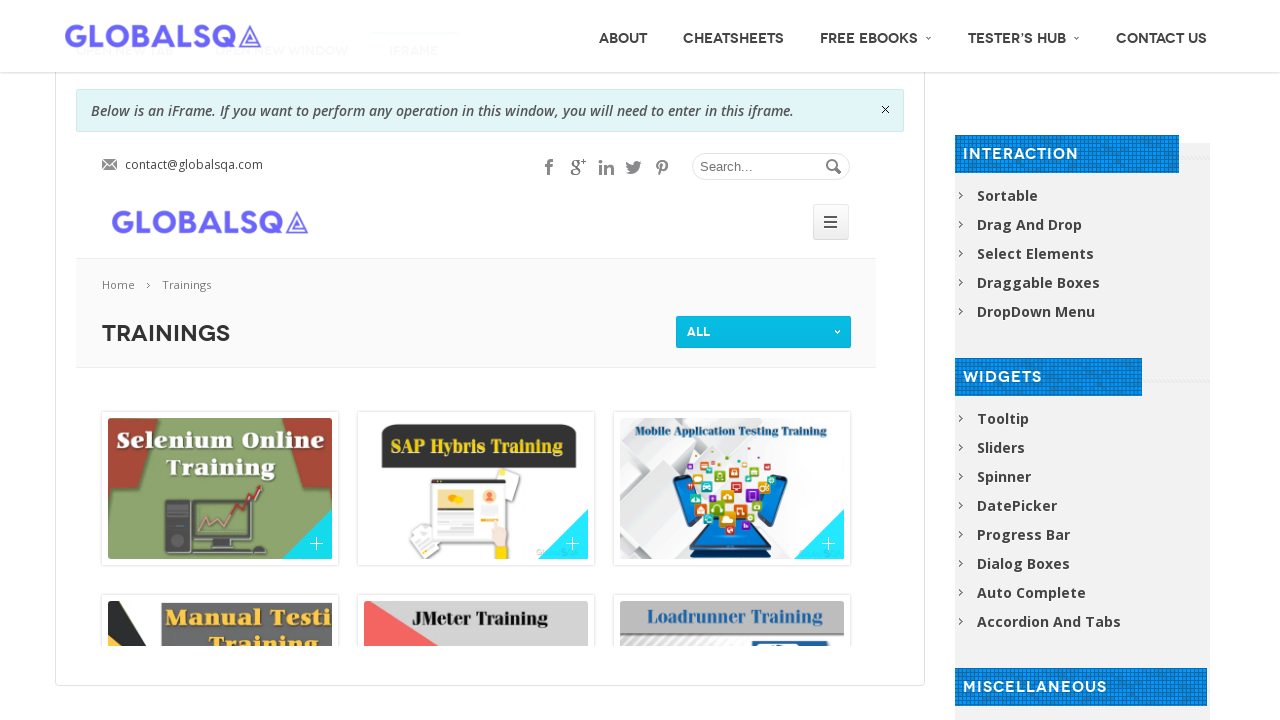